Tests browser navigation functionality by clicking a link, then using back, forward, and refresh navigation methods while capturing page information

Starting URL: http://anhtester.com

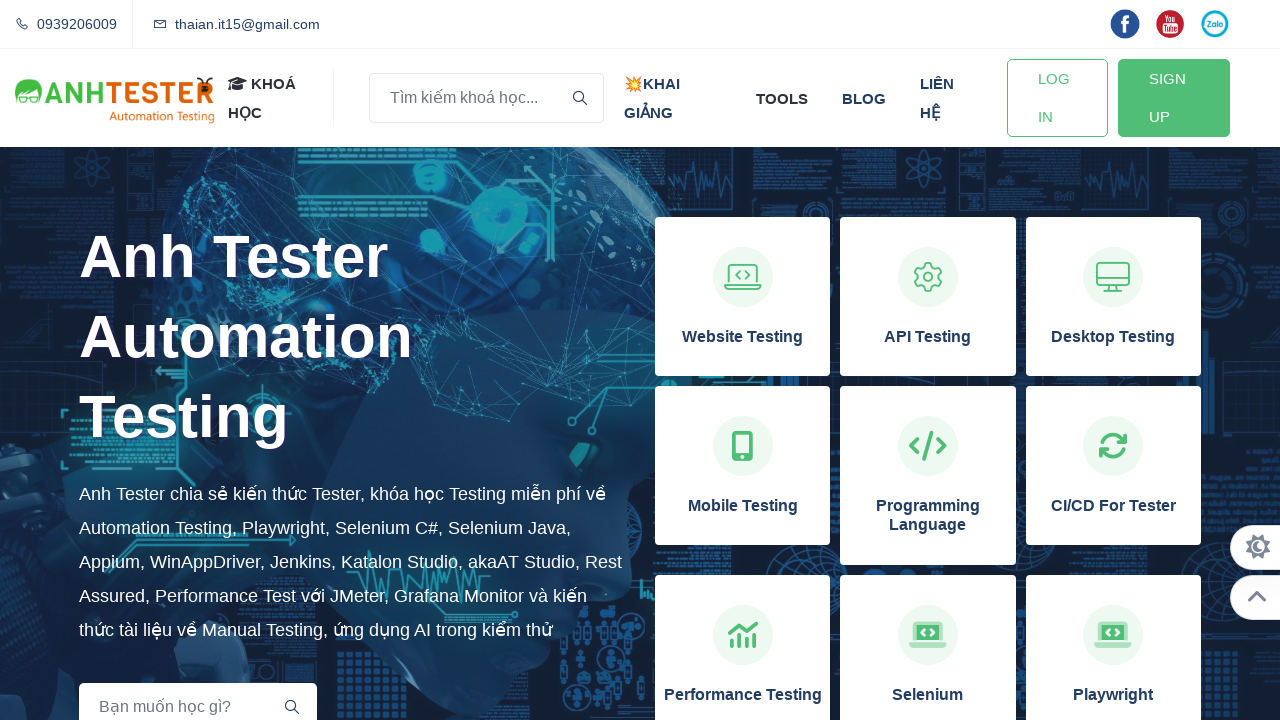

Clicked on the login button at (1057, 98) on xpath=//a[@id='btn-login']
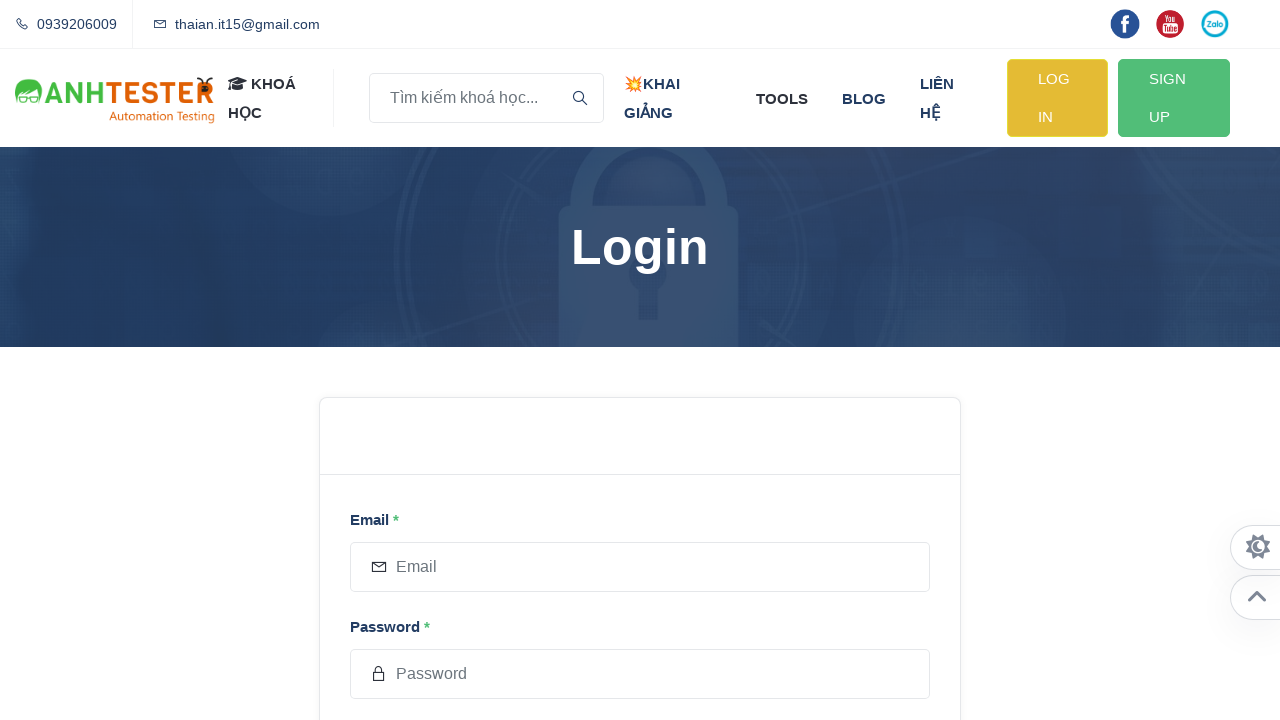

Waited 1000ms for navigation to complete
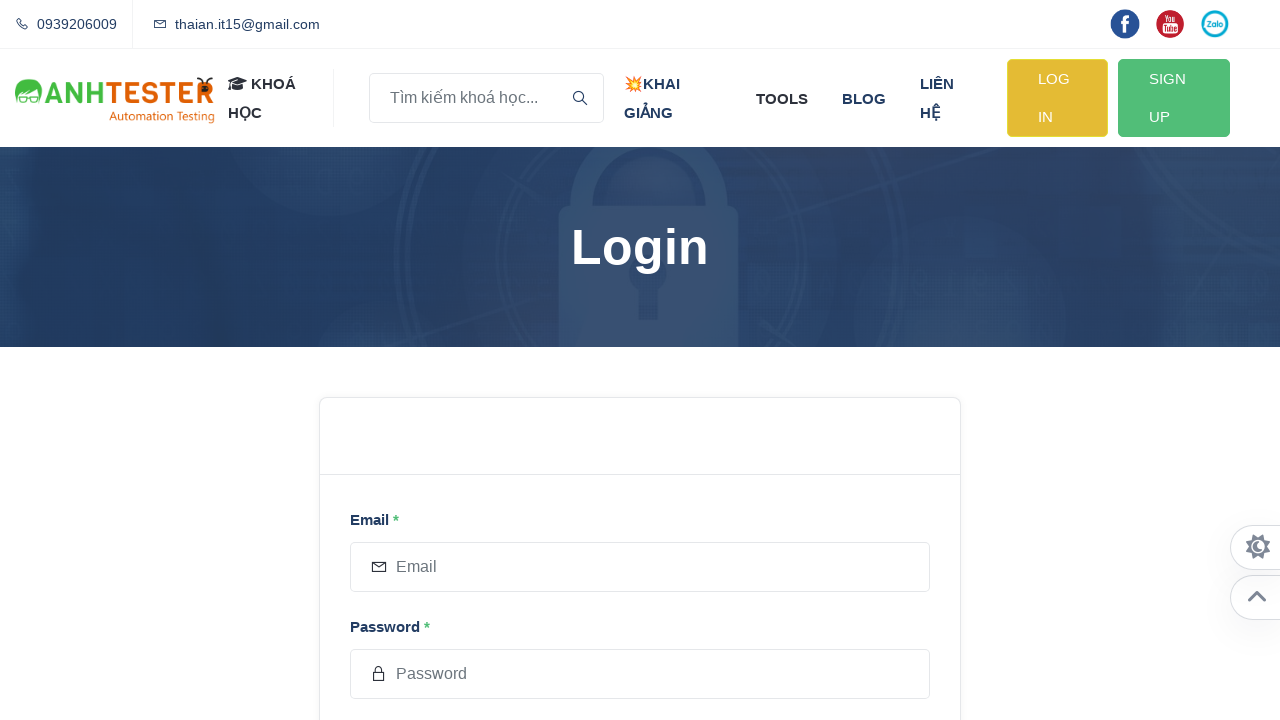

Navigated back to previous page using browser back button
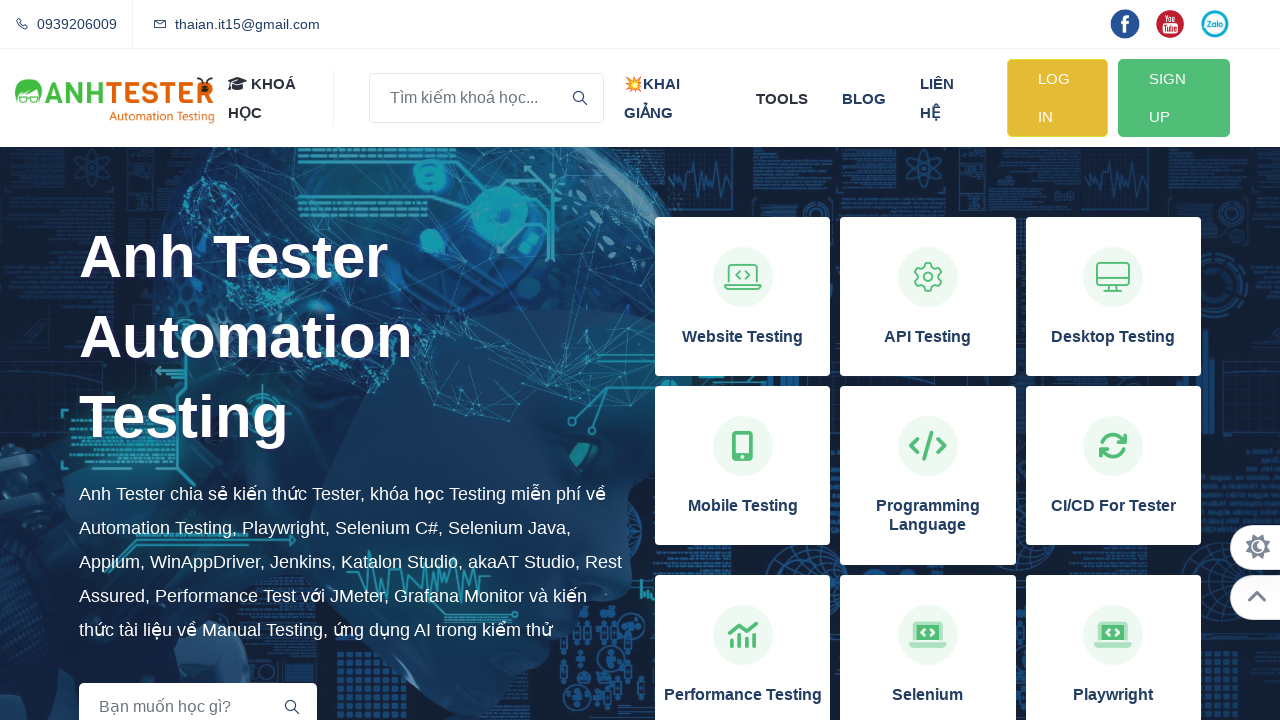

Navigated forward using browser forward button
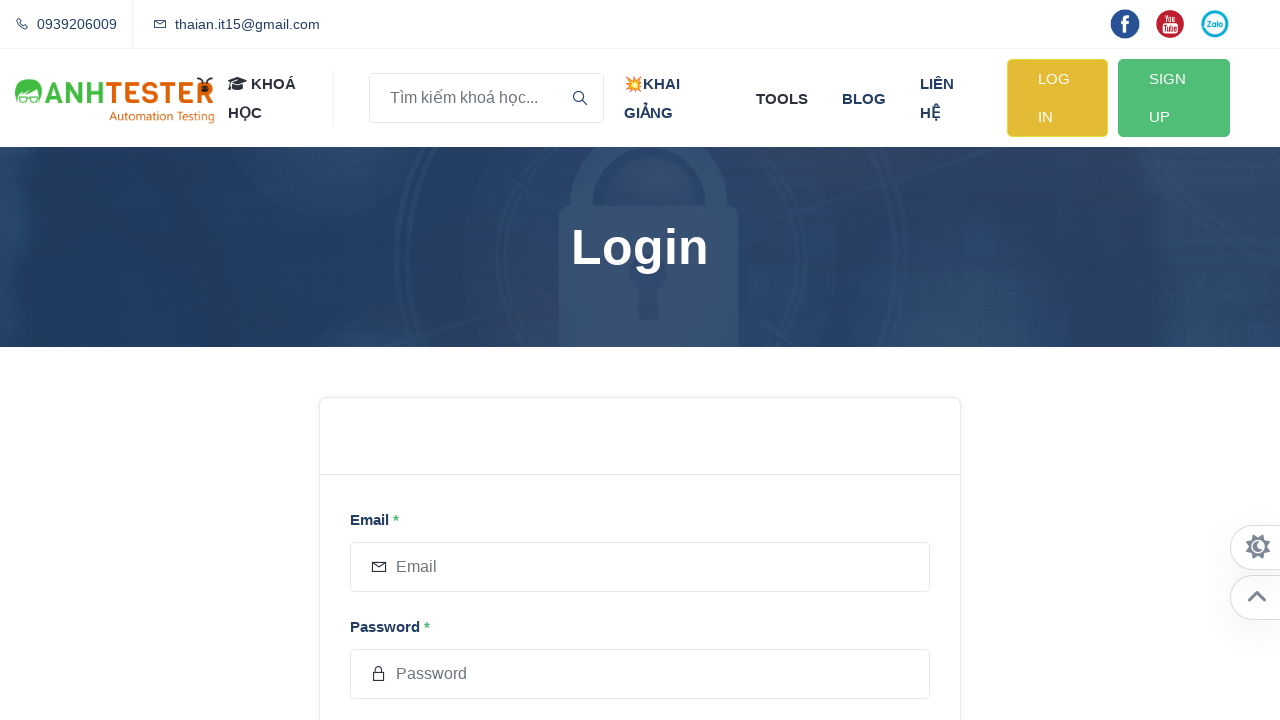

Refreshed the current page
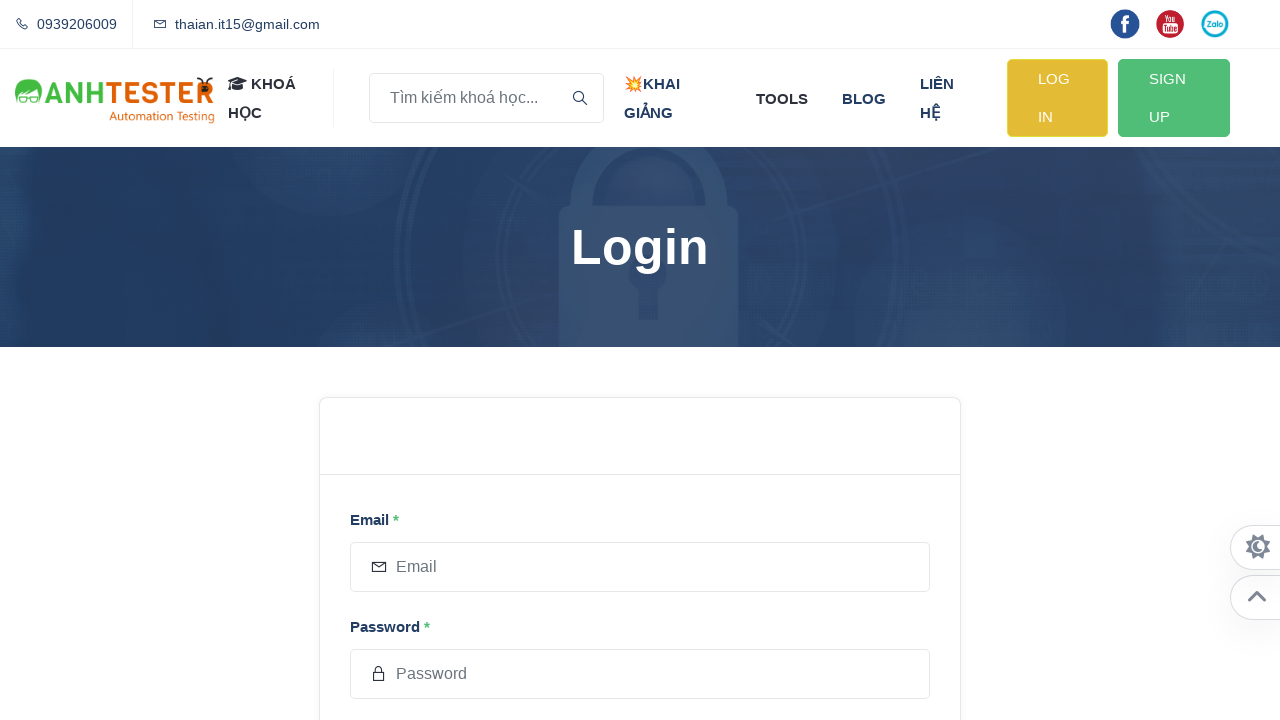

Retrieved page title: Login | Anh Tester Blog
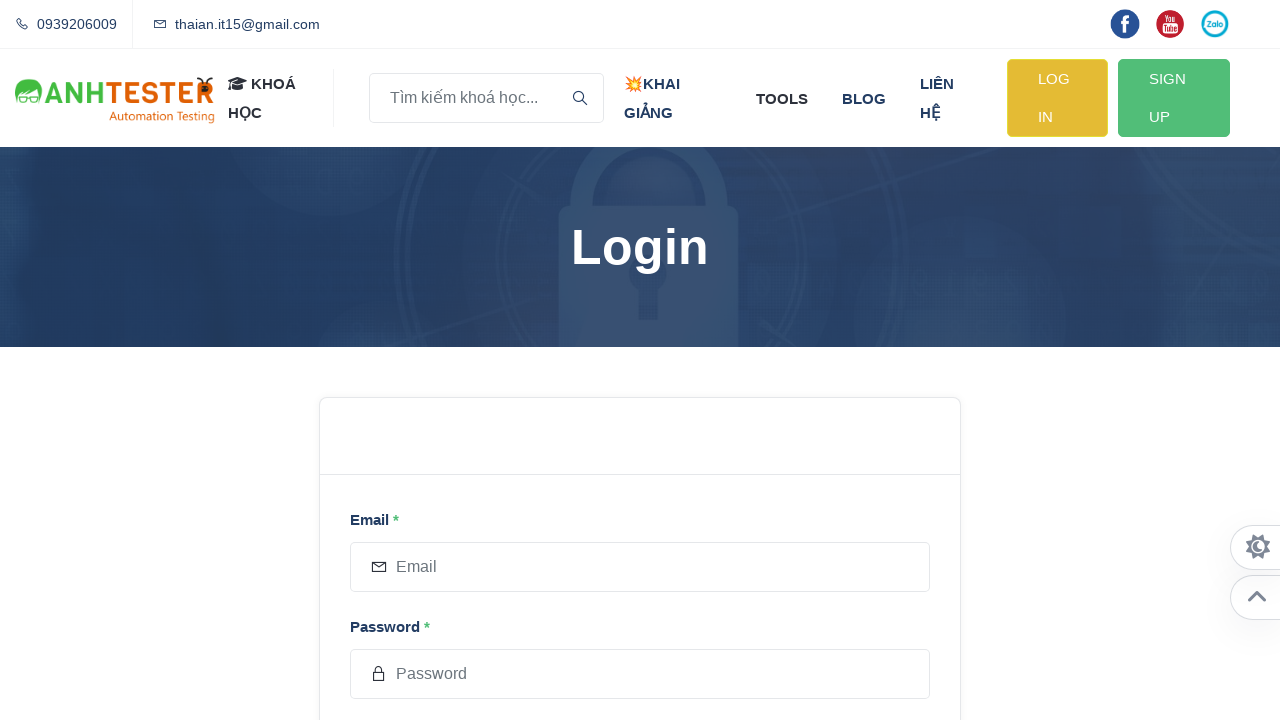

Retrieved current URL: https://anhtester.com/login
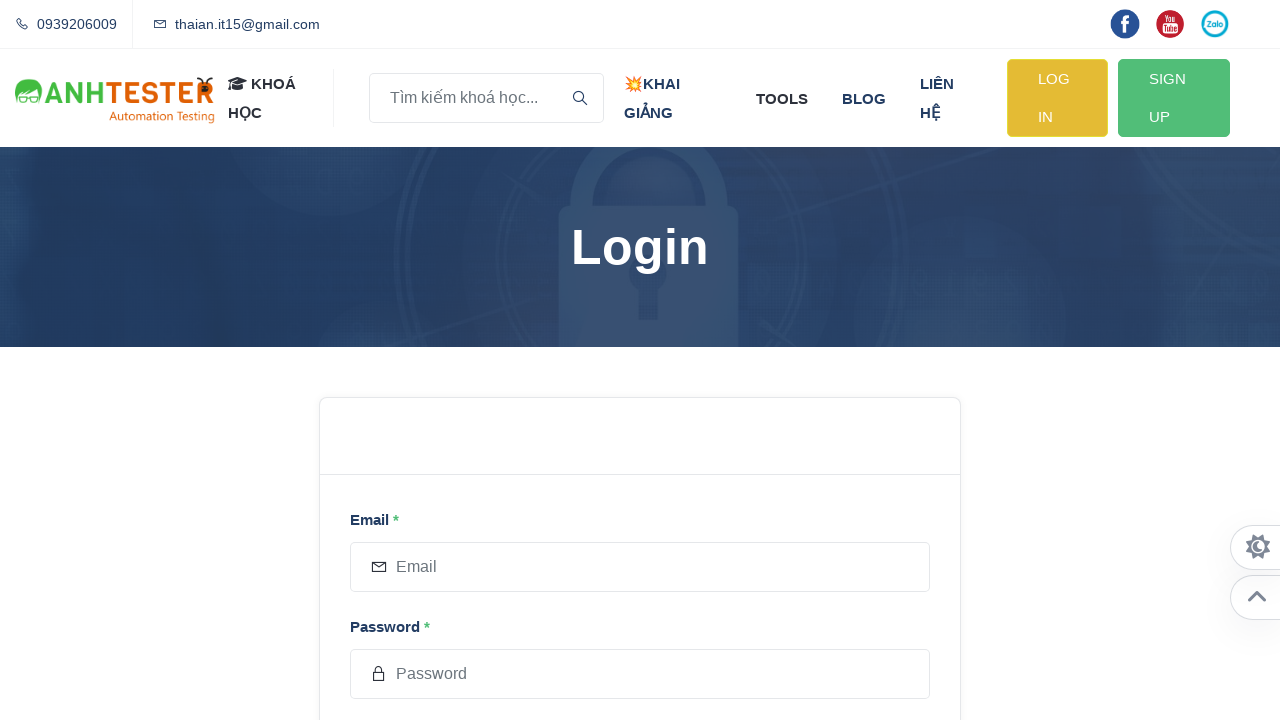

Retrieved page HTML source content
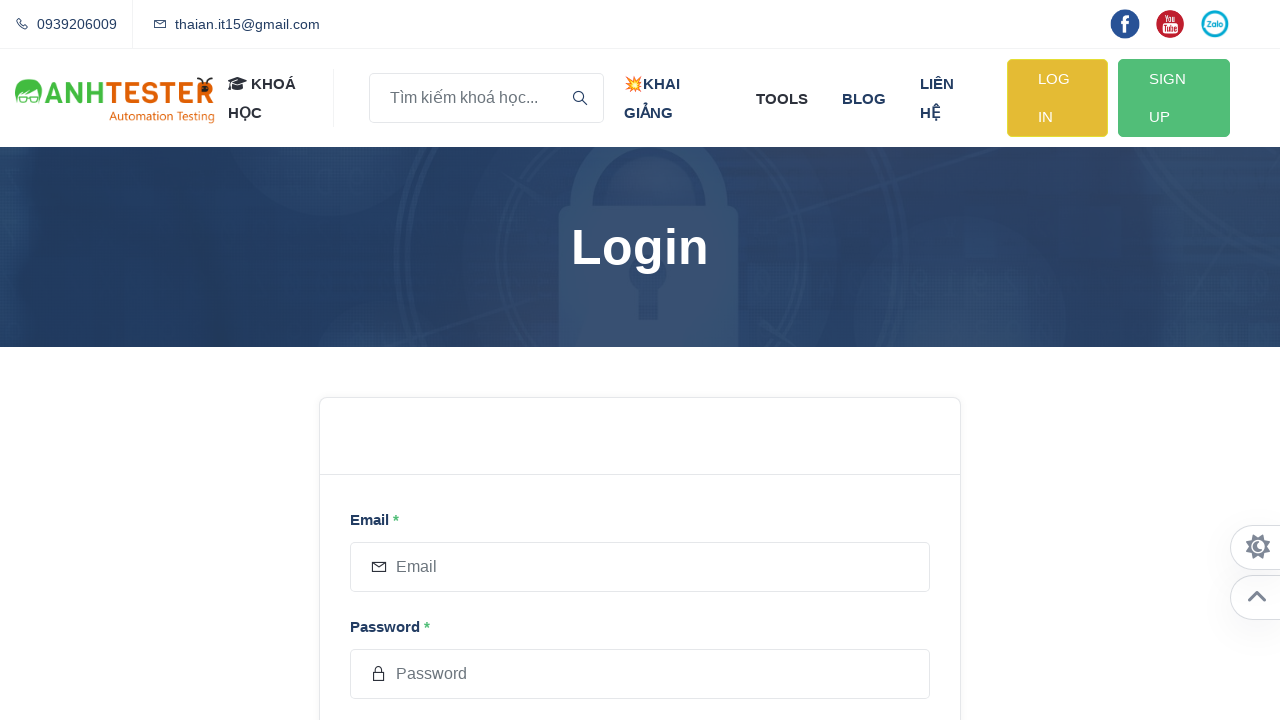

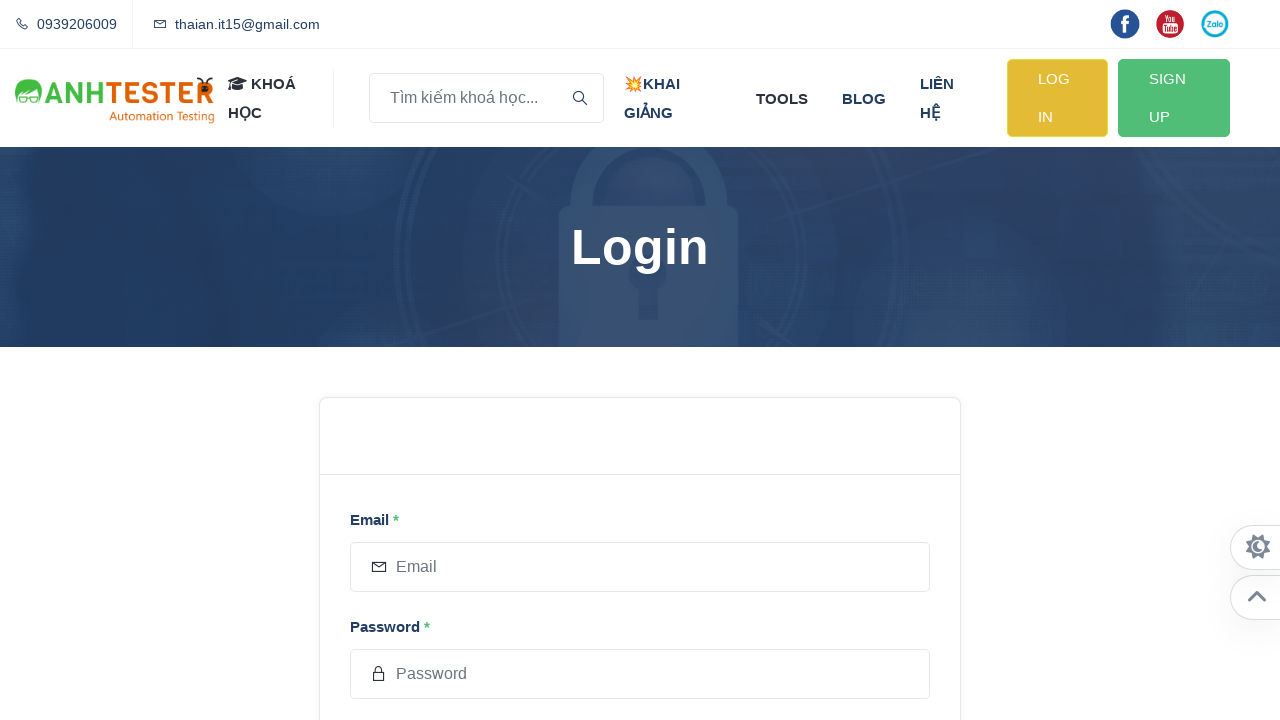